Verifies that the current URL of the OrangeHRM login page matches the expected URL

Starting URL: https://opensource-demo.orangehrmlive.com/web/index.php/auth/login

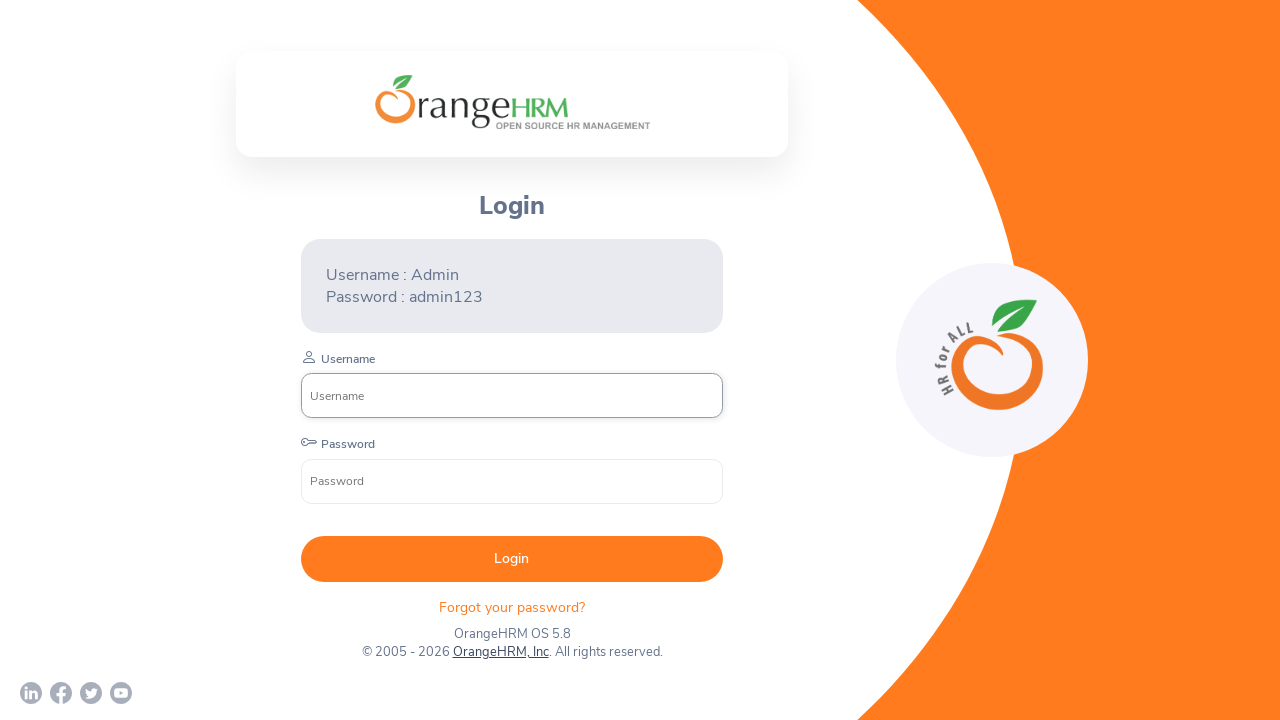

Waited for page to fully load (domcontentloaded)
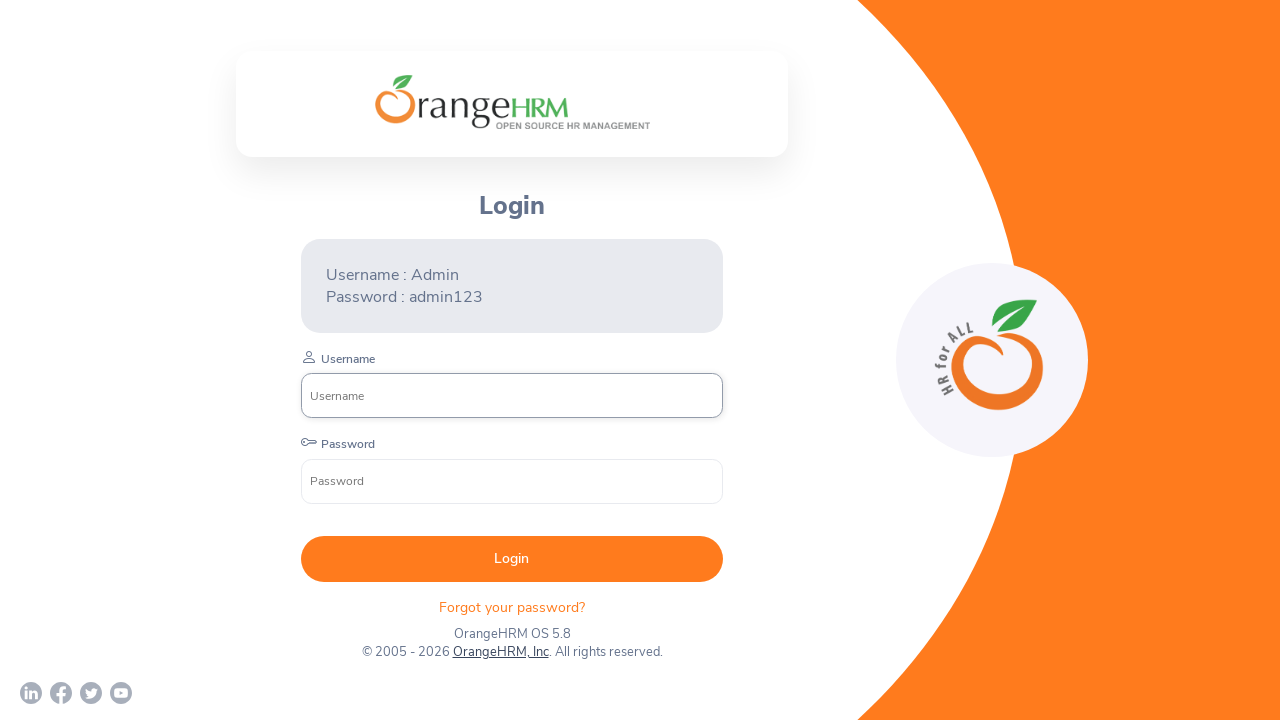

Verified current URL matches expected OrangeHRM login page URL
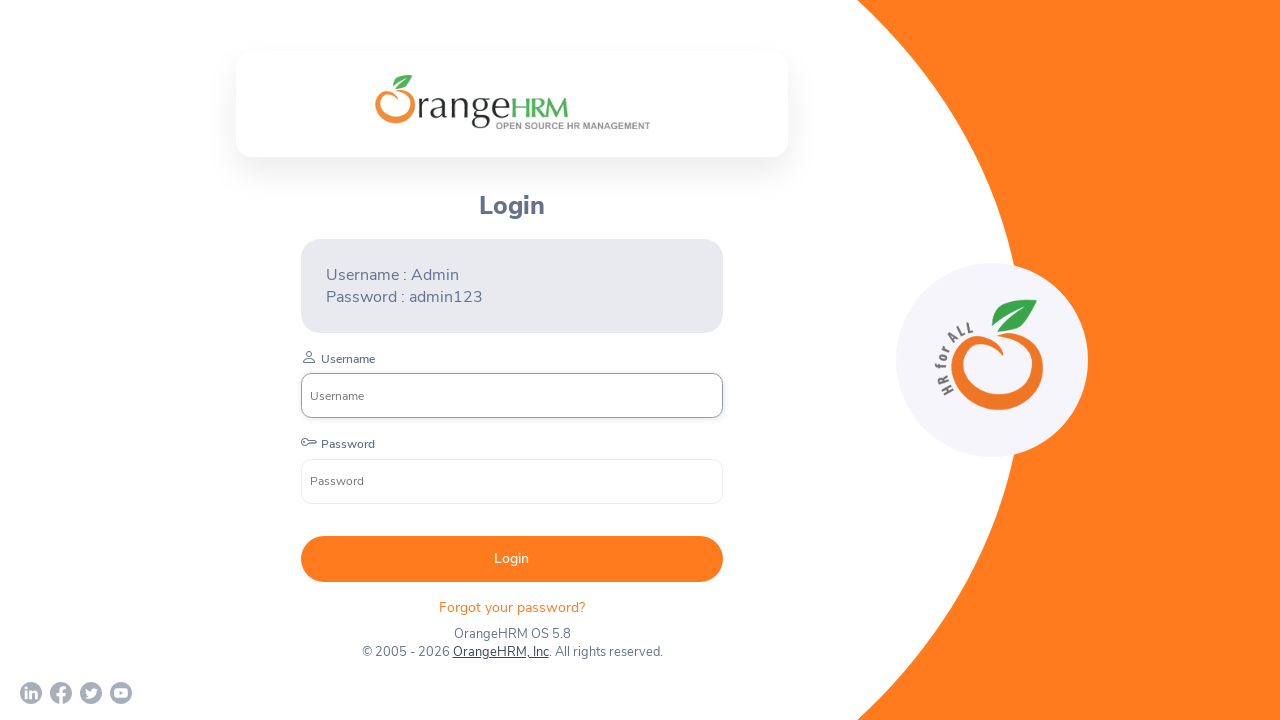

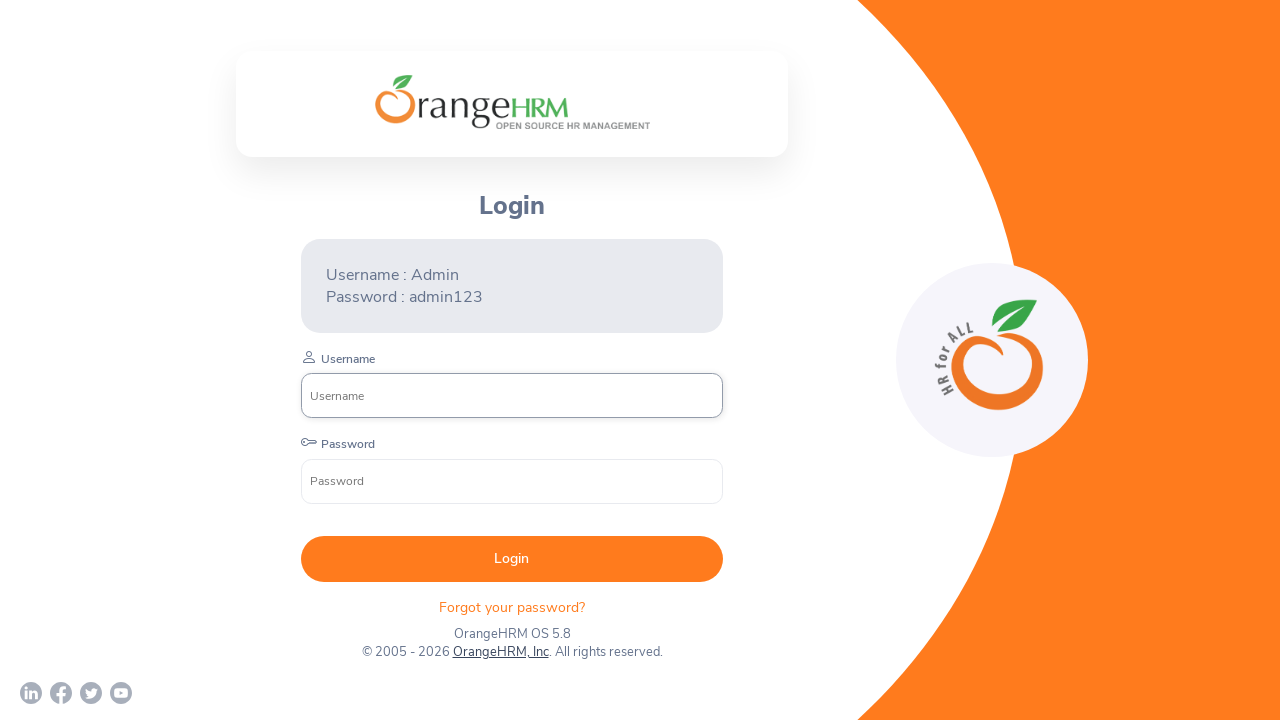